Tests the table sorting functionality on a practice e-commerce site by clicking the first column header and verifying that the items are sorted alphabetically. Also verifies that table filtering works by locating a specific item.

Starting URL: https://rahulshettyacademy.com/seleniumPractise/#/offers

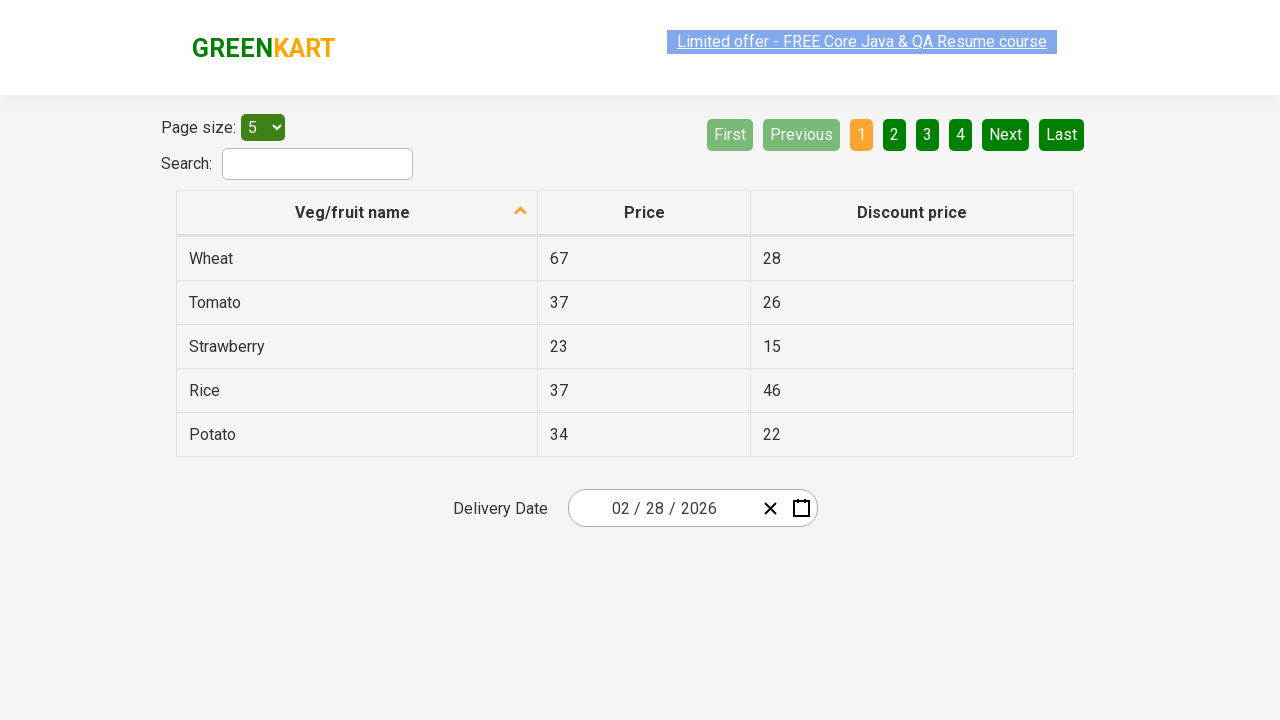

Waited for first column header to load
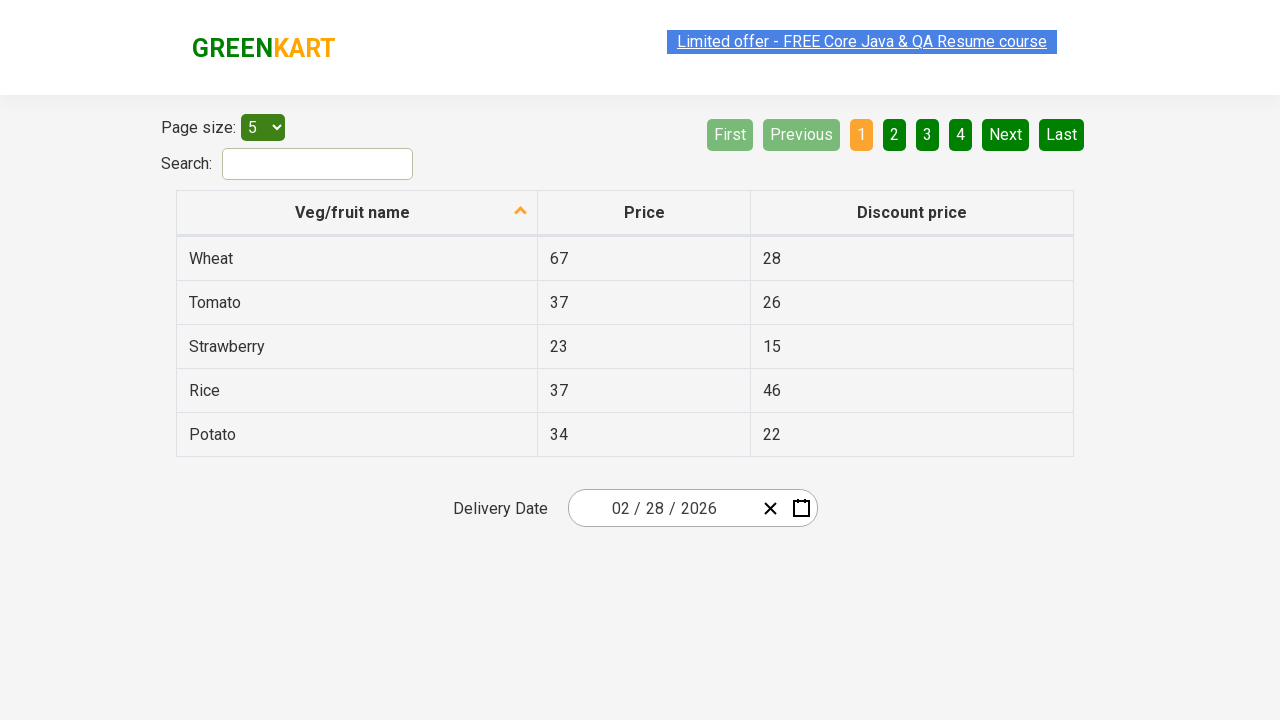

Clicked first column header to sort table at (357, 213) on xpath=//tr/th[1]
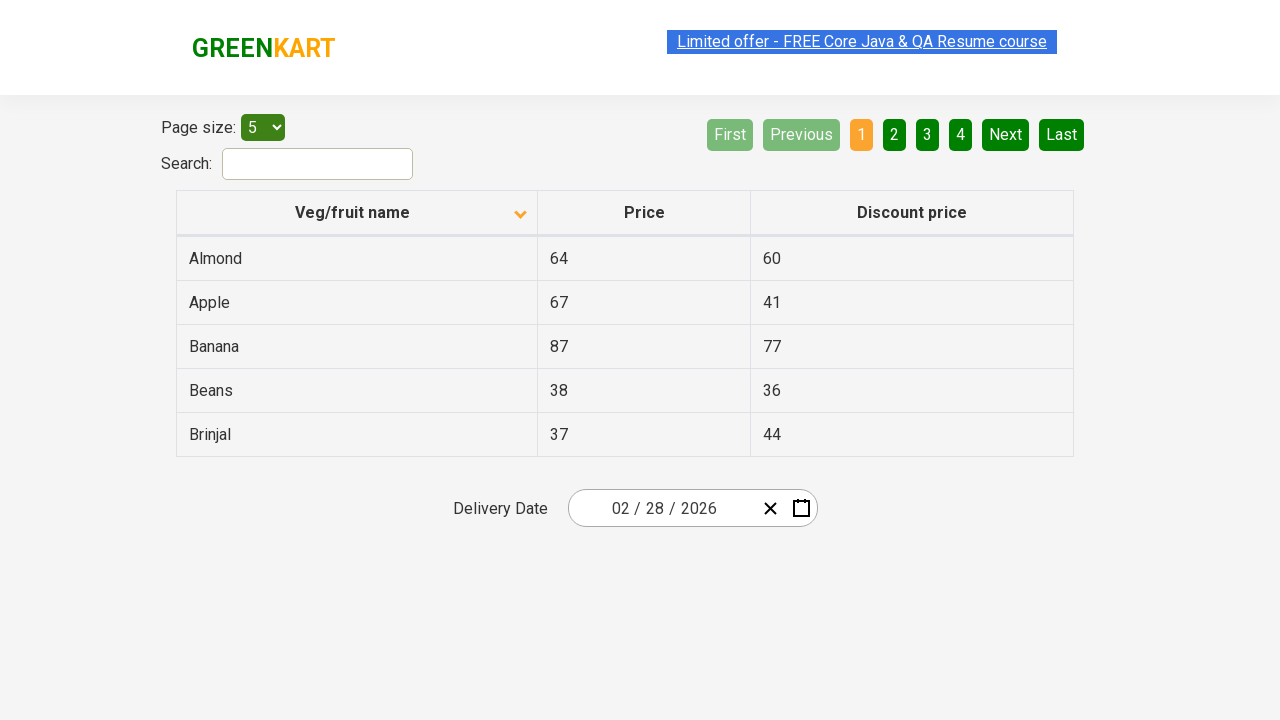

Waited for table to re-render after sorting
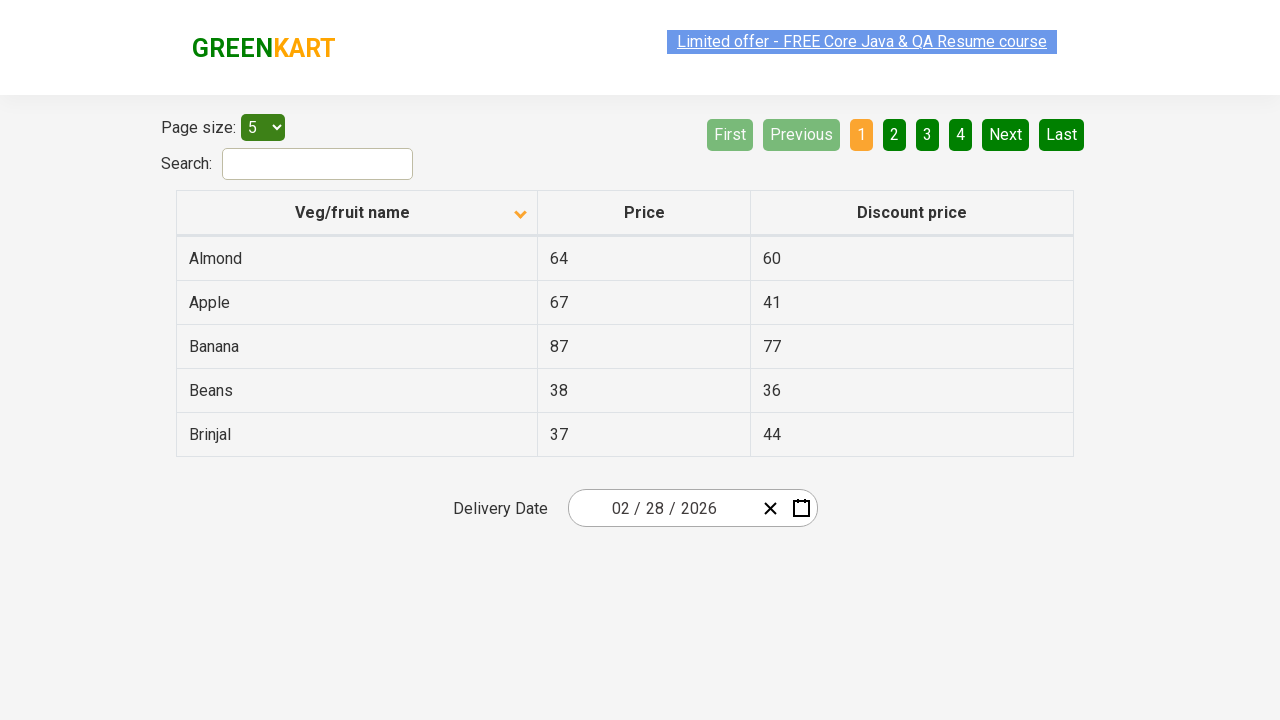

Waited for table data cells to be present
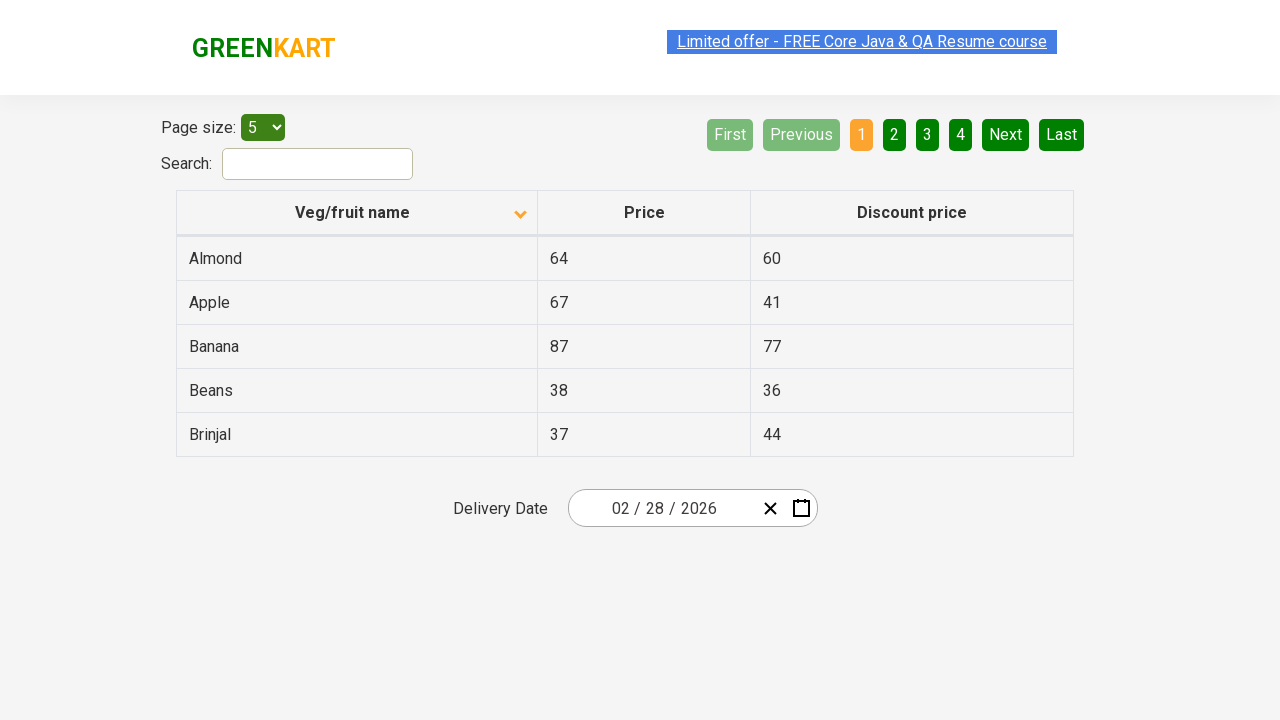

Retrieved all items from first column
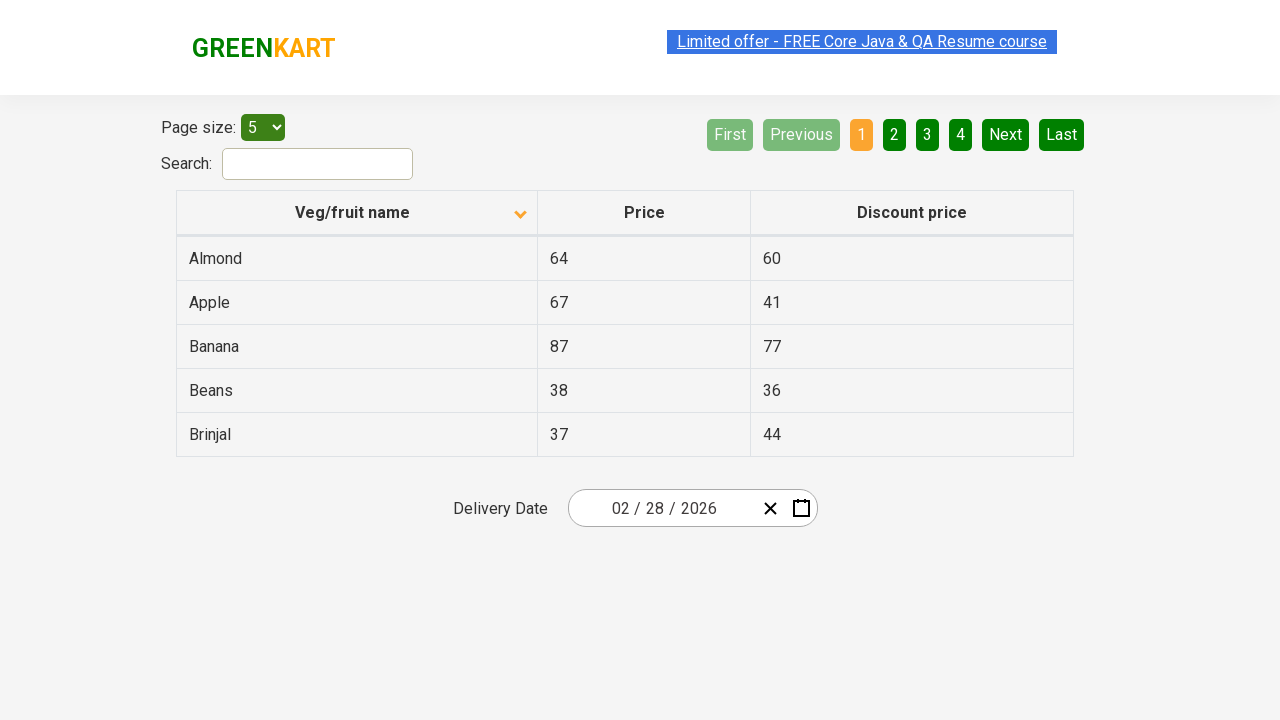

Extracted text content from 5 items
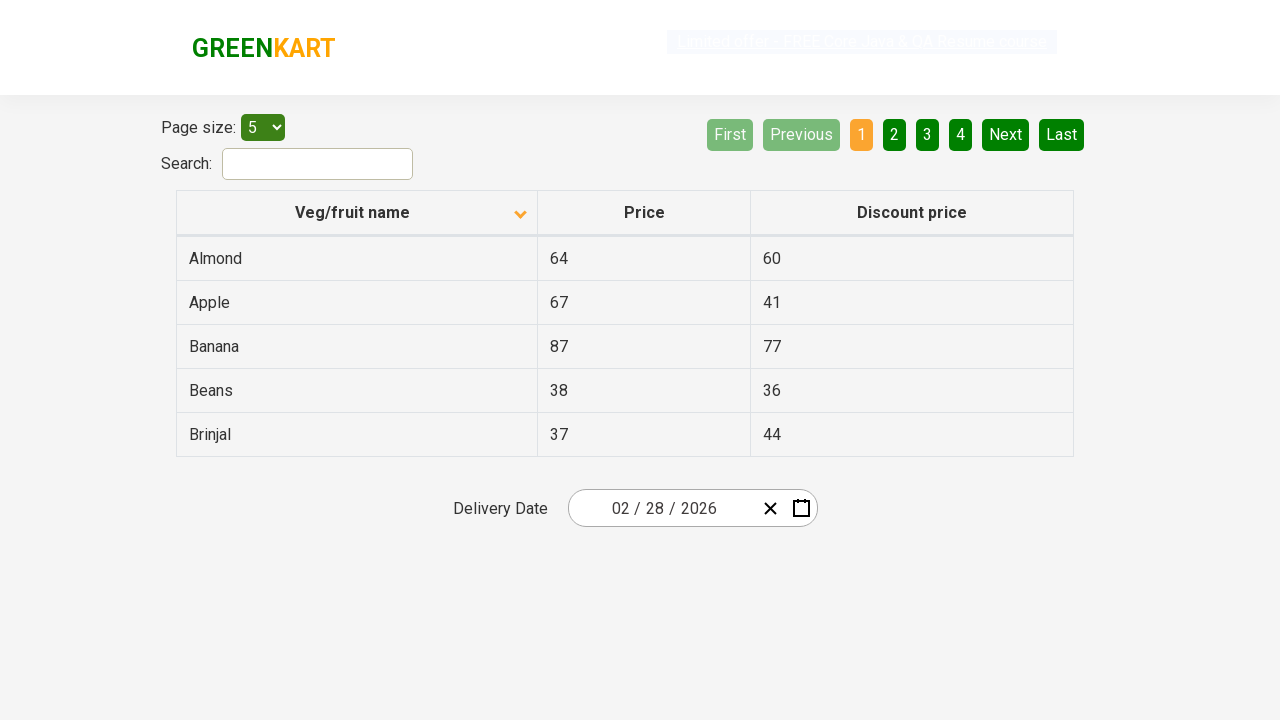

Verified that table items are sorted alphabetically
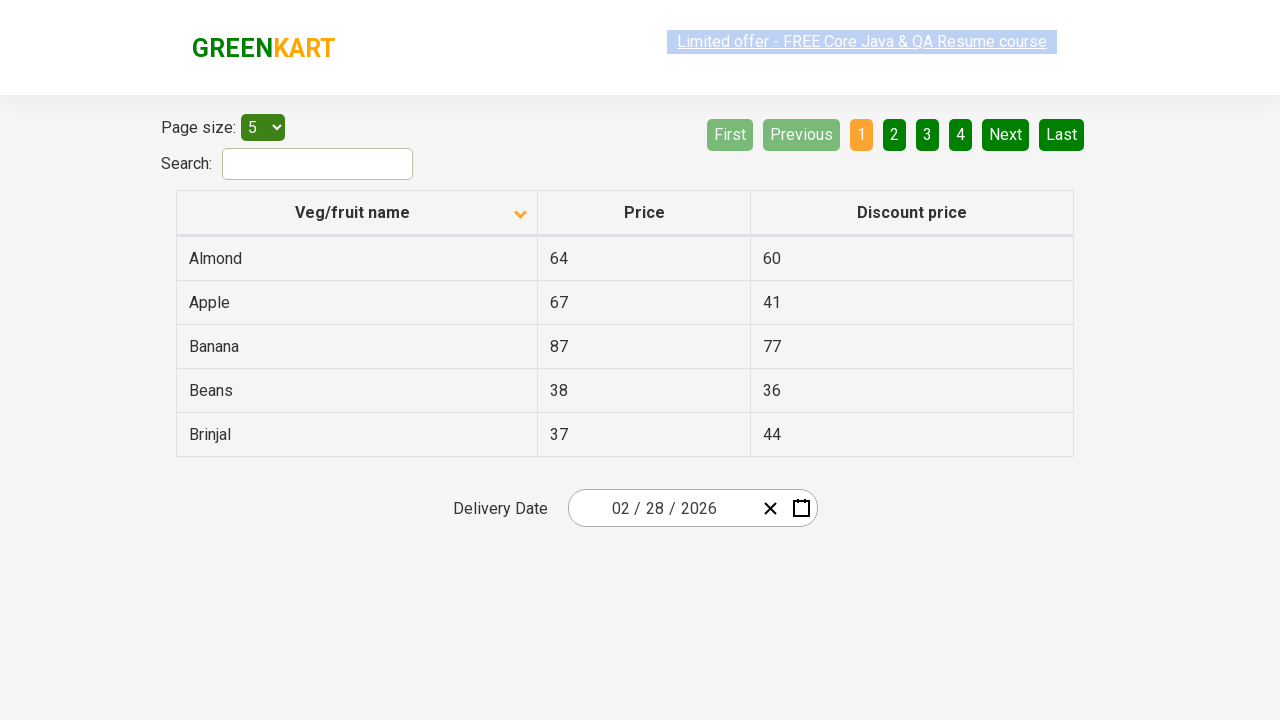

Located 'Beans' item in the table
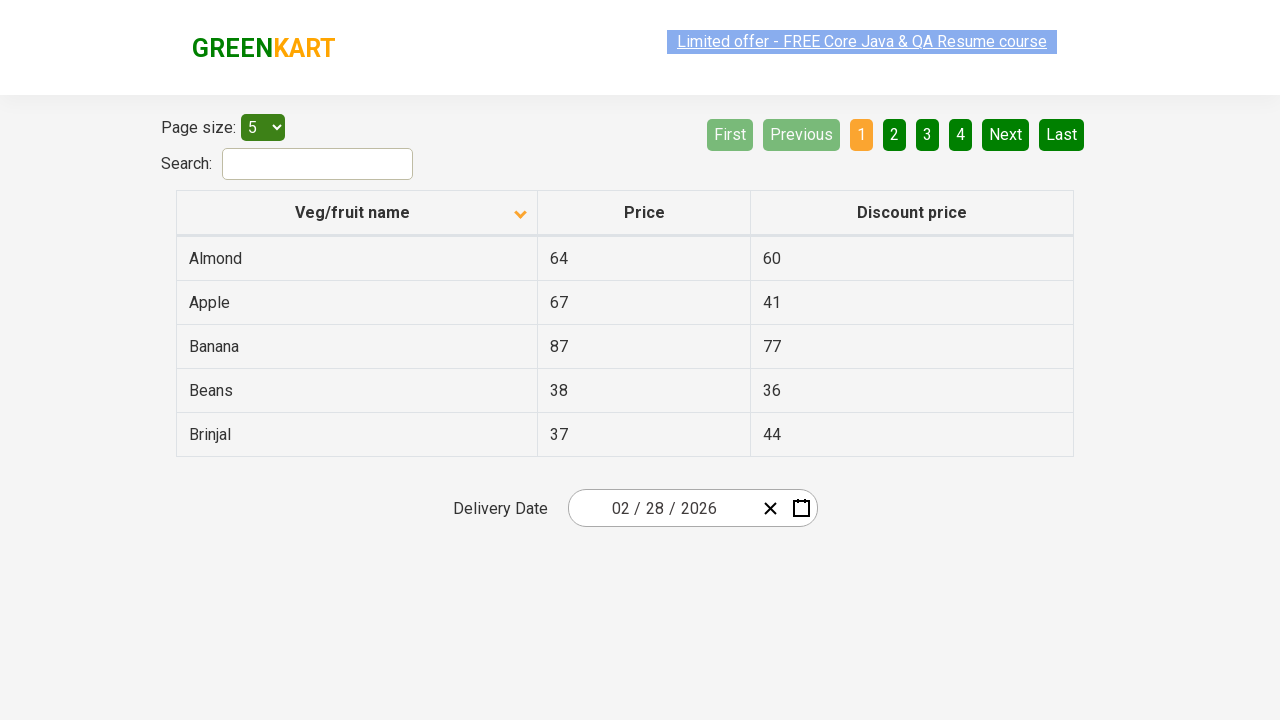

Verified that 'Beans' item is visible in the filtered table
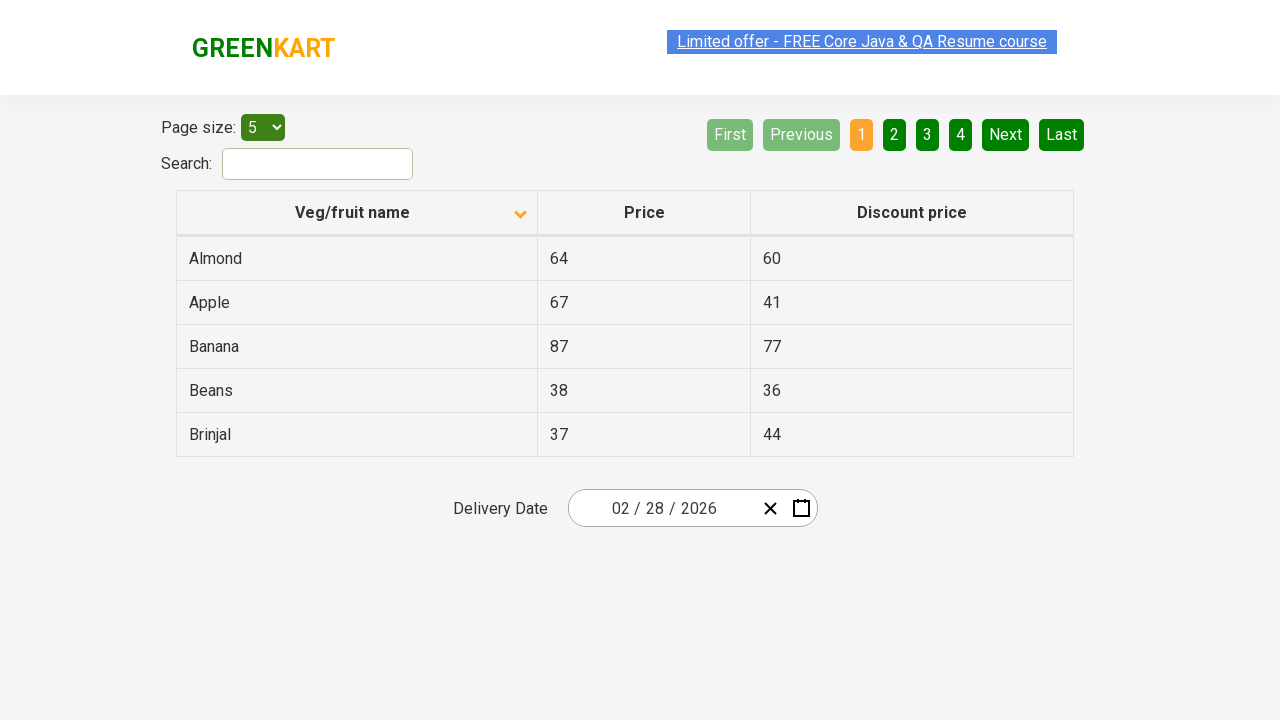

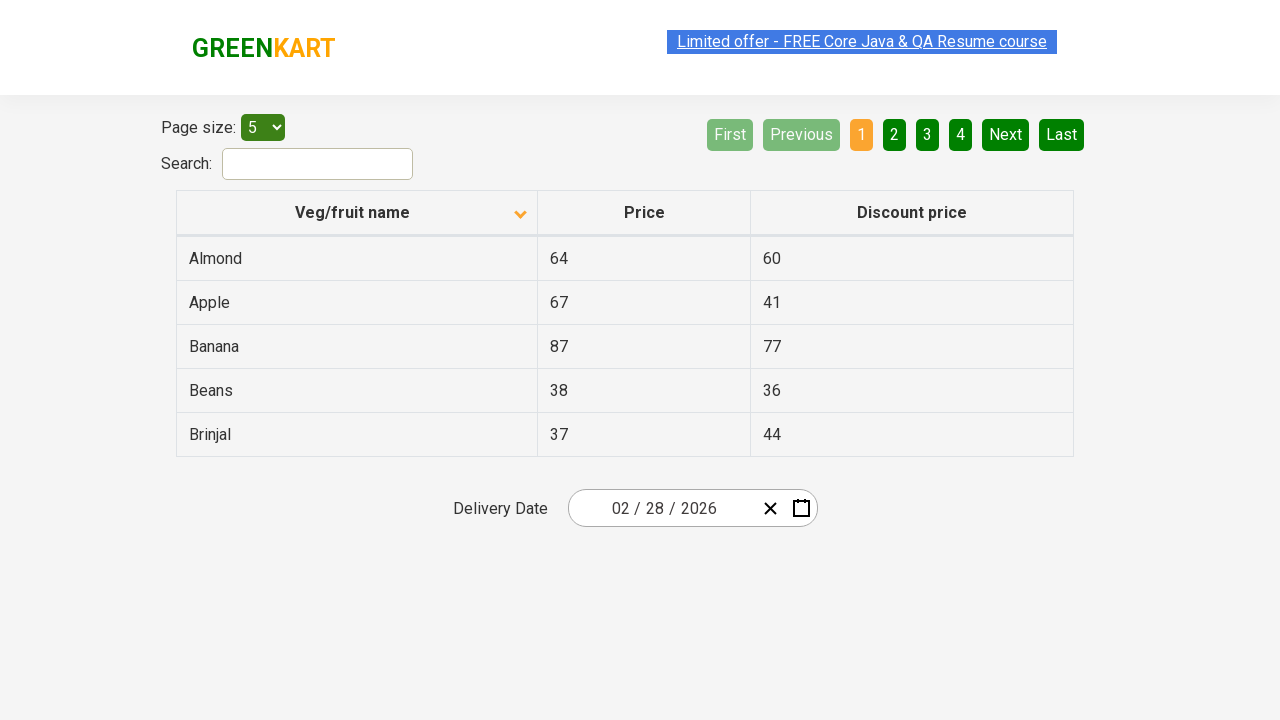